Tests the add/remove elements functionality by clicking the "Add Element" button to create a "Delete" button, verifying it appears, then clicking "Delete" to remove it and verifying it's no longer present.

Starting URL: https://practice.cydeo.com/add_remove_elements/

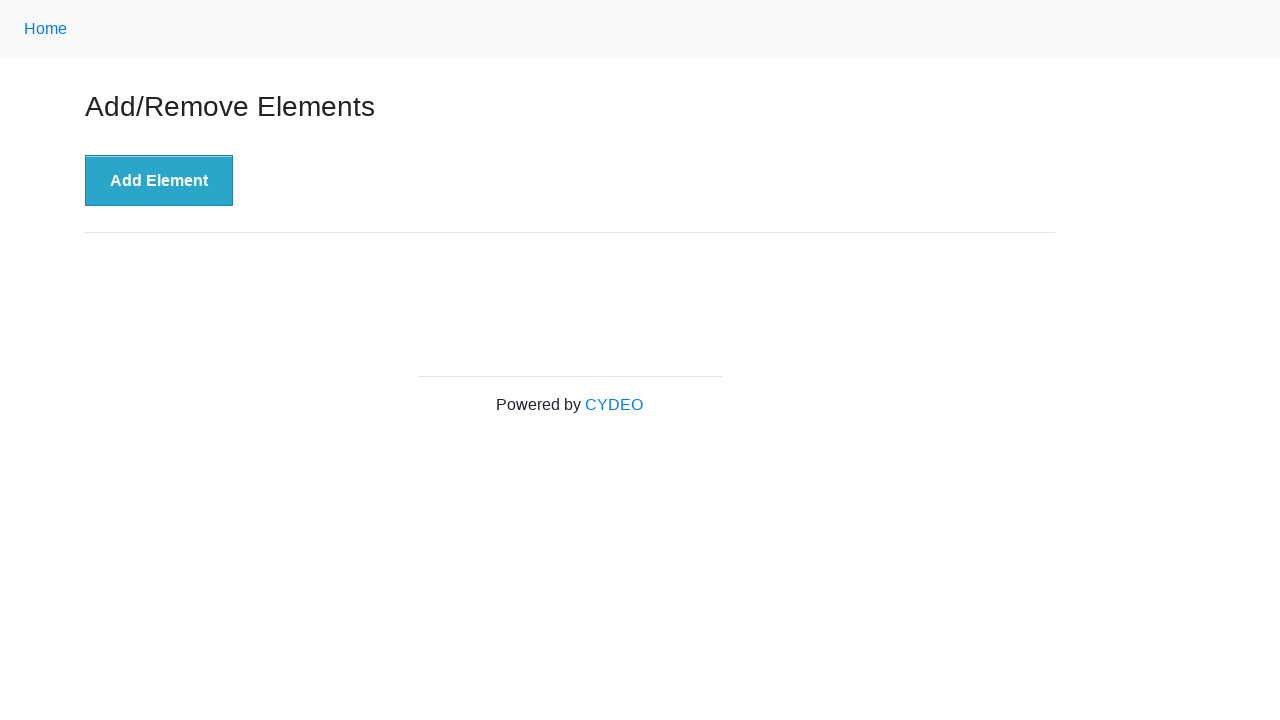

Clicked 'Add Element' button at (159, 181) on xpath=//button[.='Add Element']
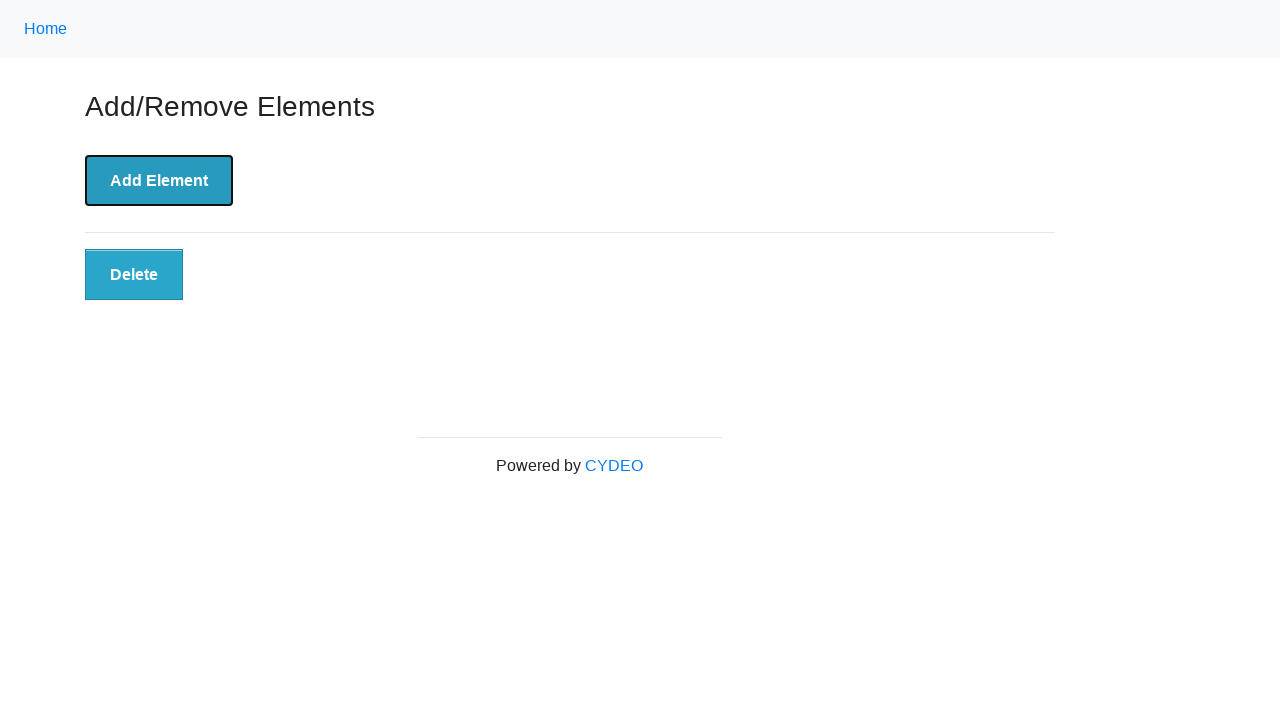

Delete button appeared and is visible
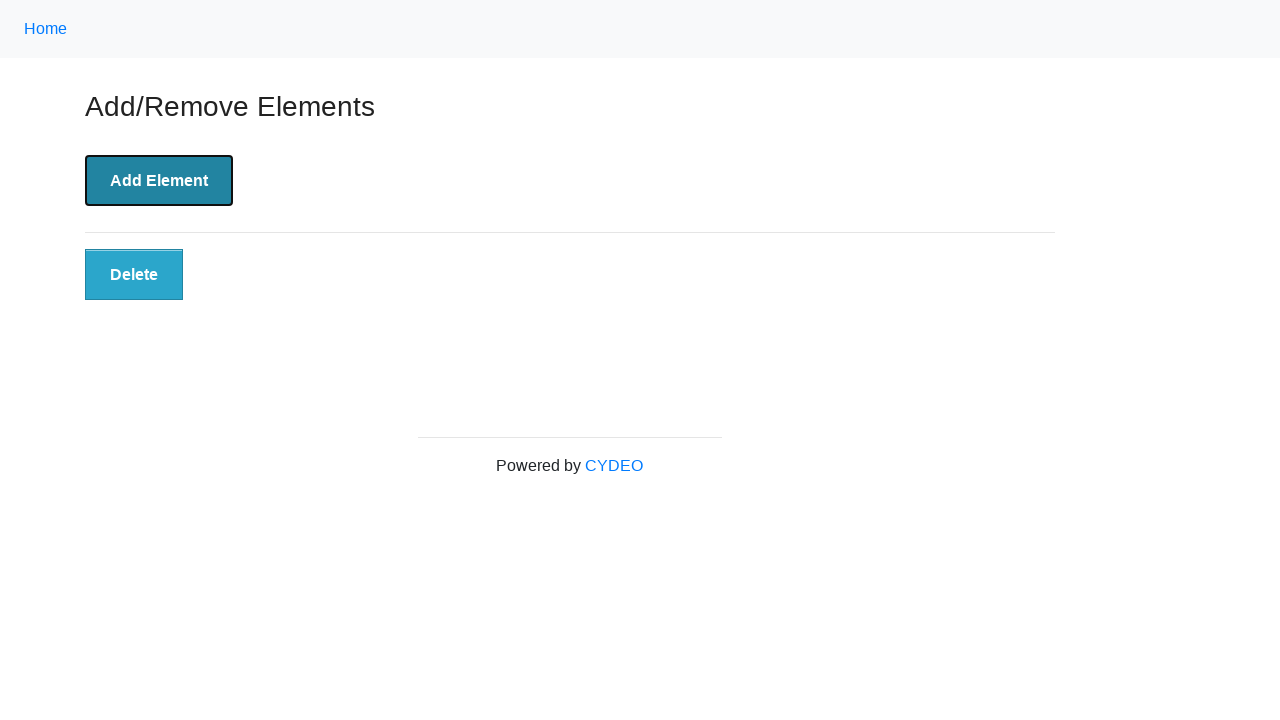

Verified Delete button is visible
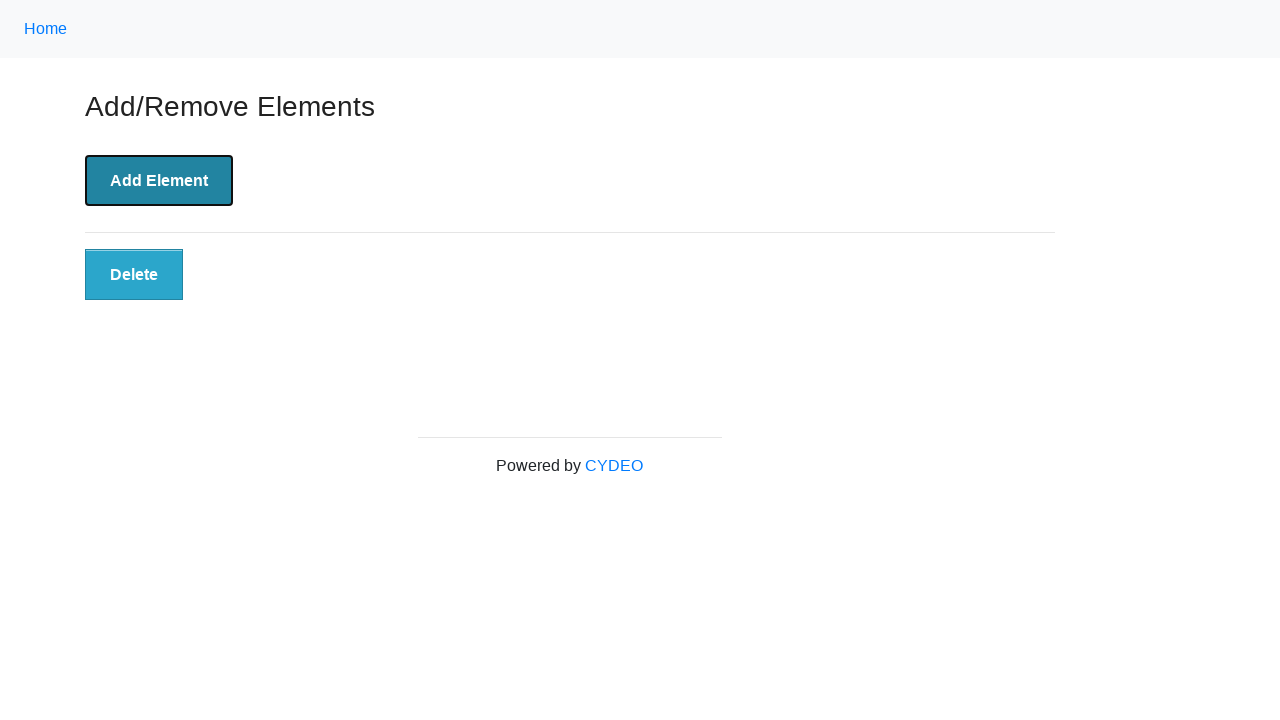

Clicked Delete button at (134, 275) on xpath=//button[@class='added-manually']
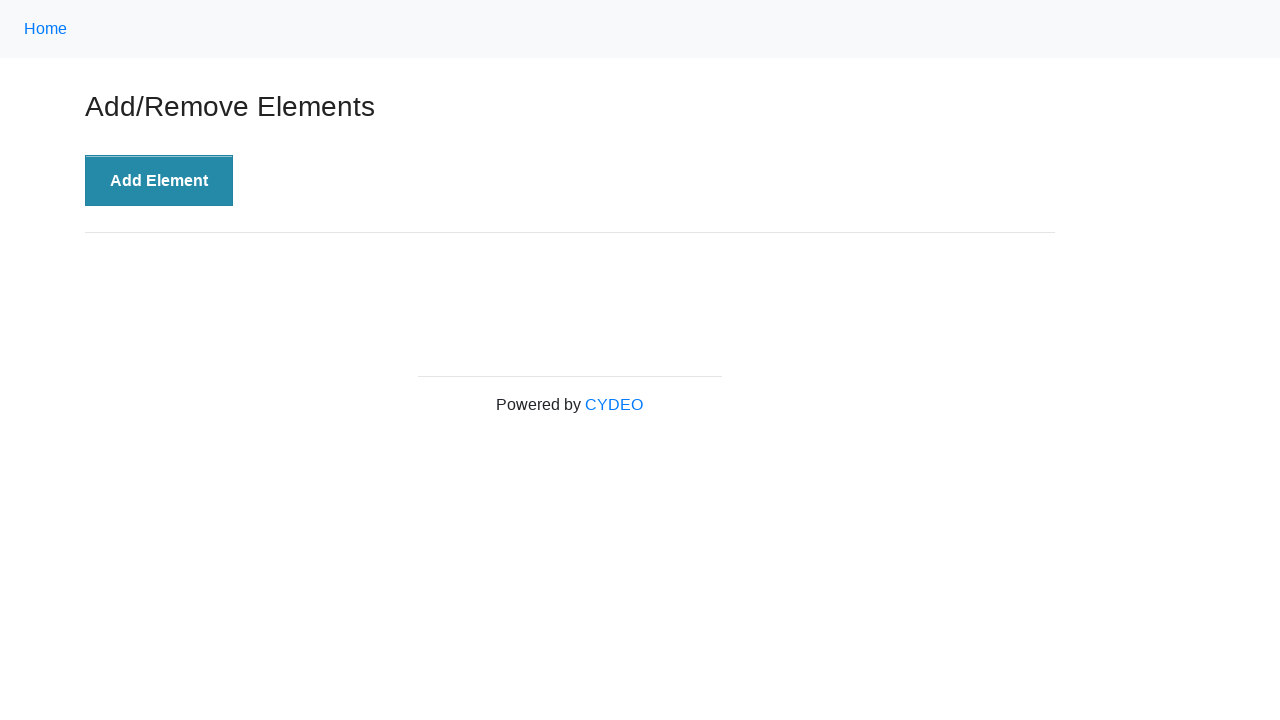

Delete button disappeared
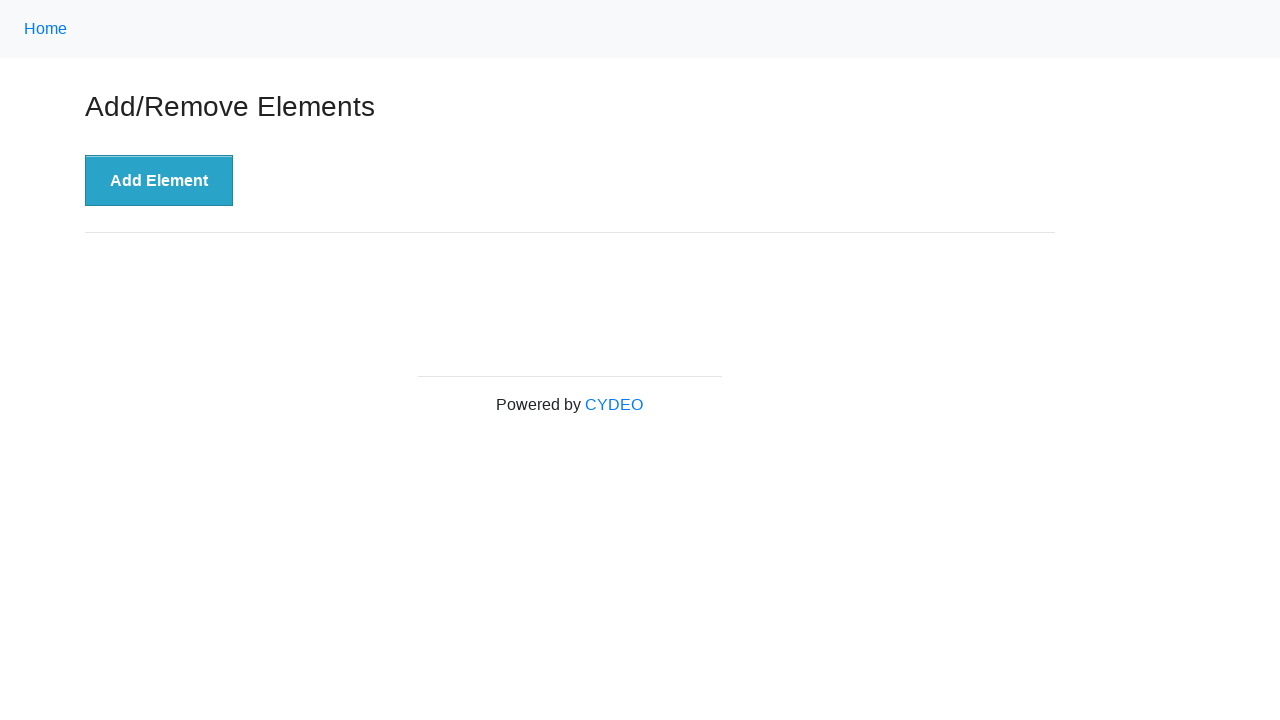

Verified Delete button is no longer present
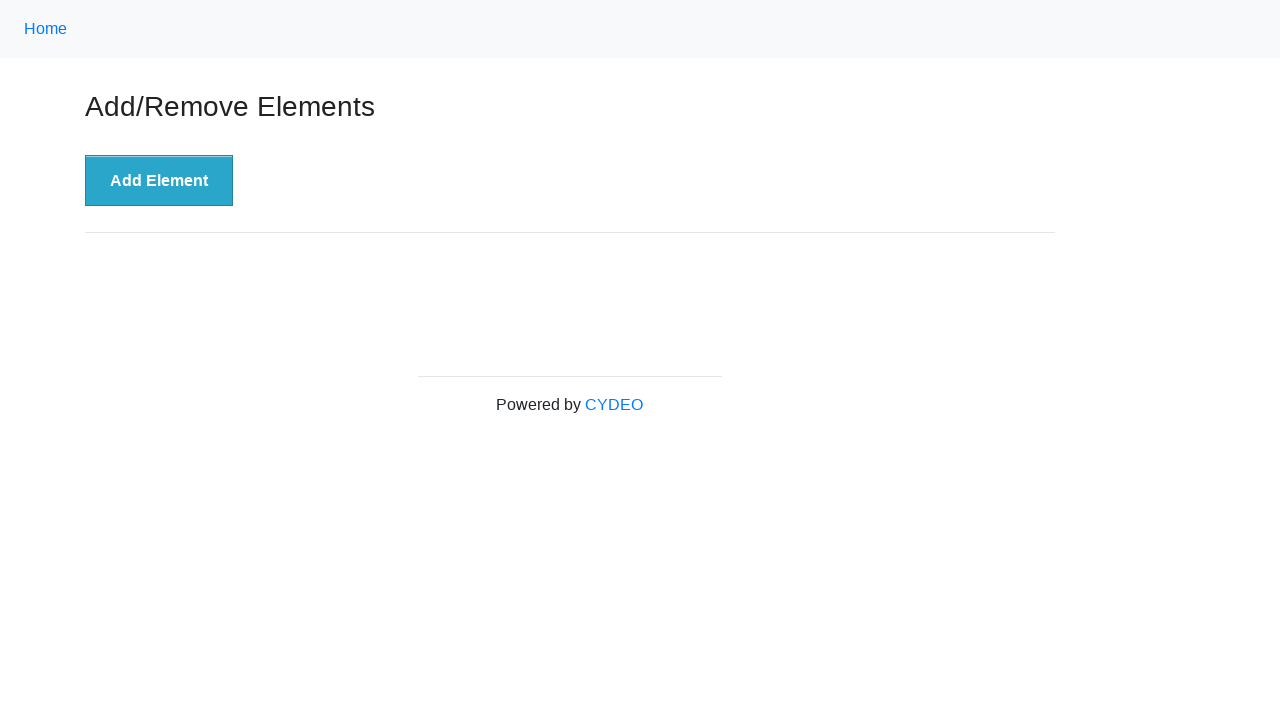

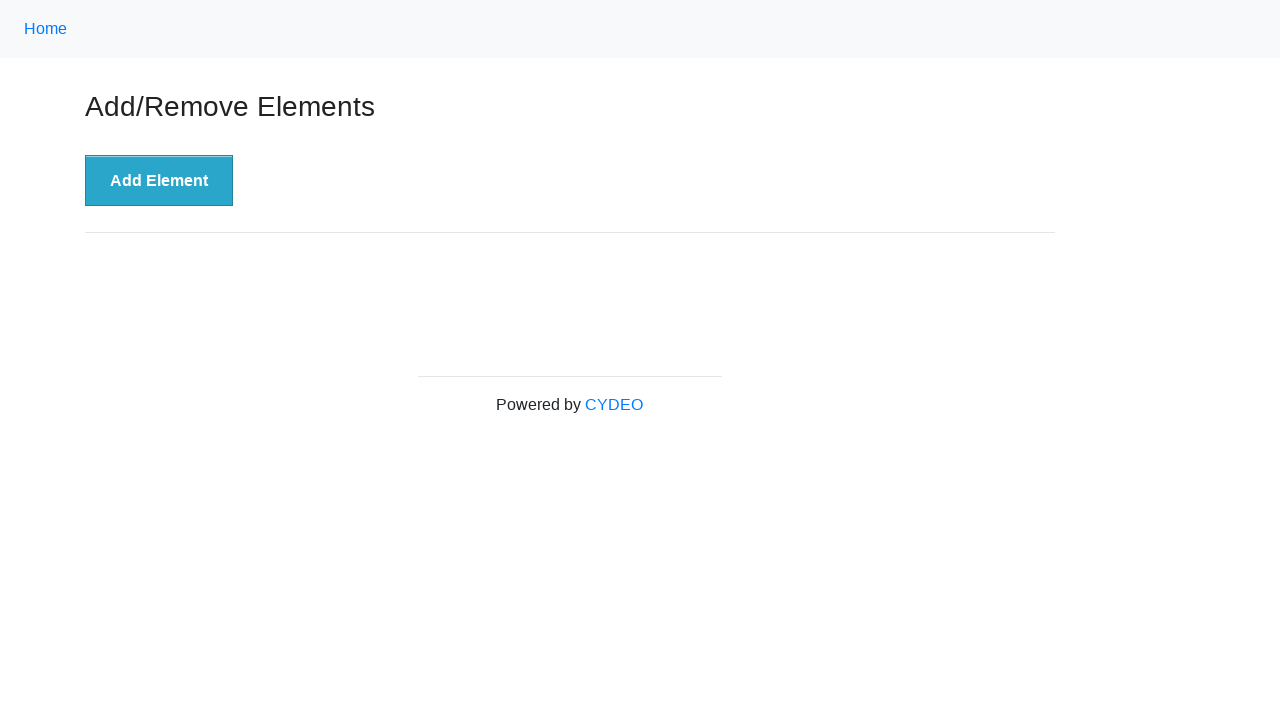